Tests JavaScript confirmation alert handling by triggering a confirm dialog and dismissing it

Starting URL: https://the-internet.herokuapp.com/javascript_alerts

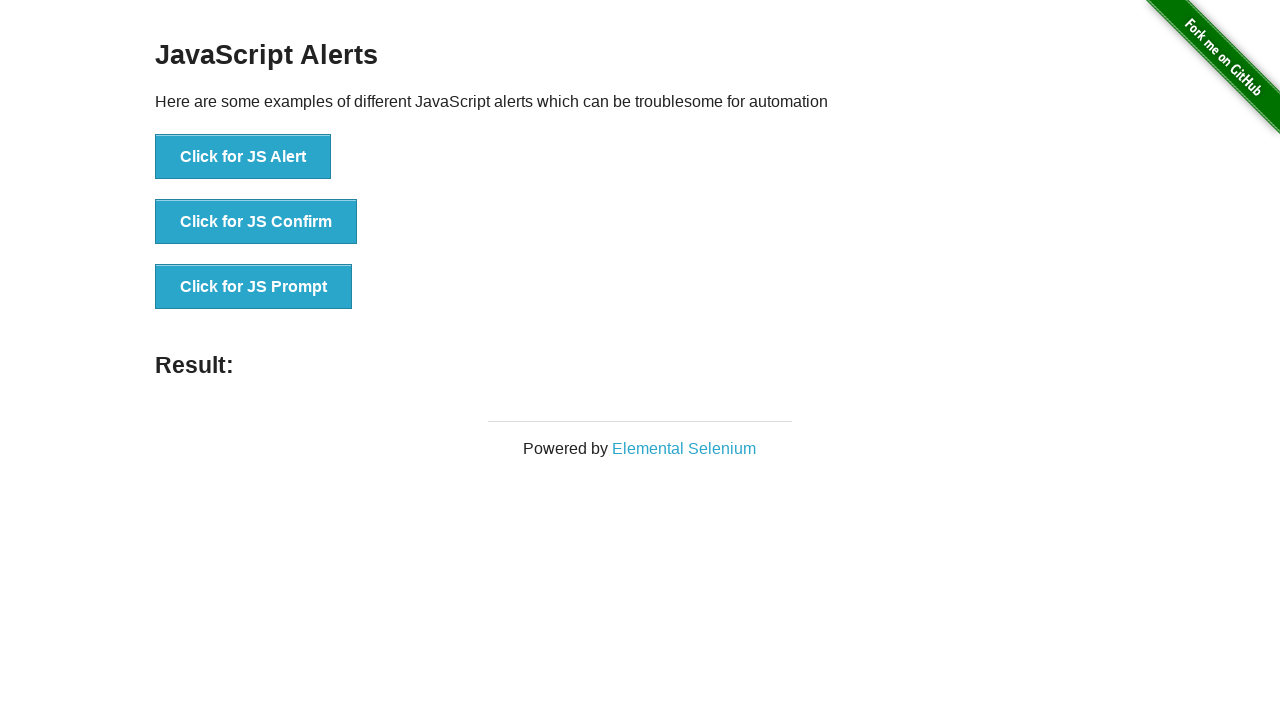

Clicked button to trigger JS confirm alert at (256, 222) on xpath=//button[text()='Click for JS Confirm']
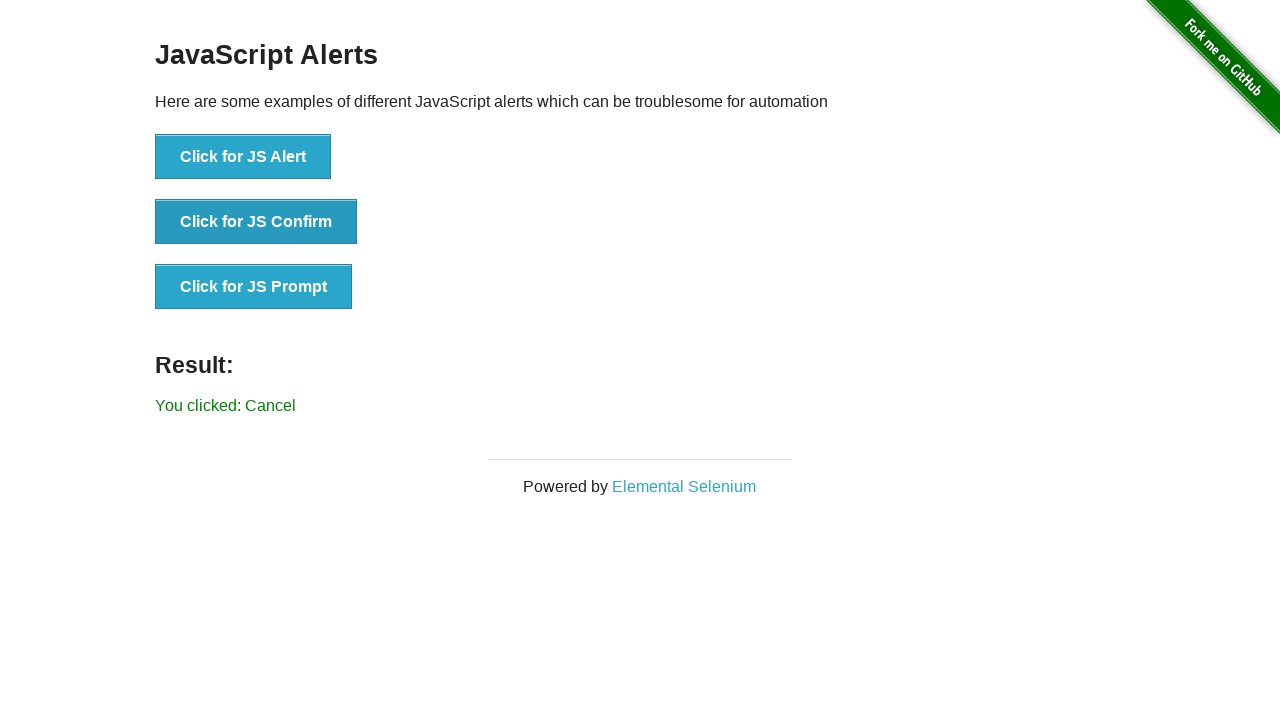

Set up dialog handler to dismiss confirmation alerts
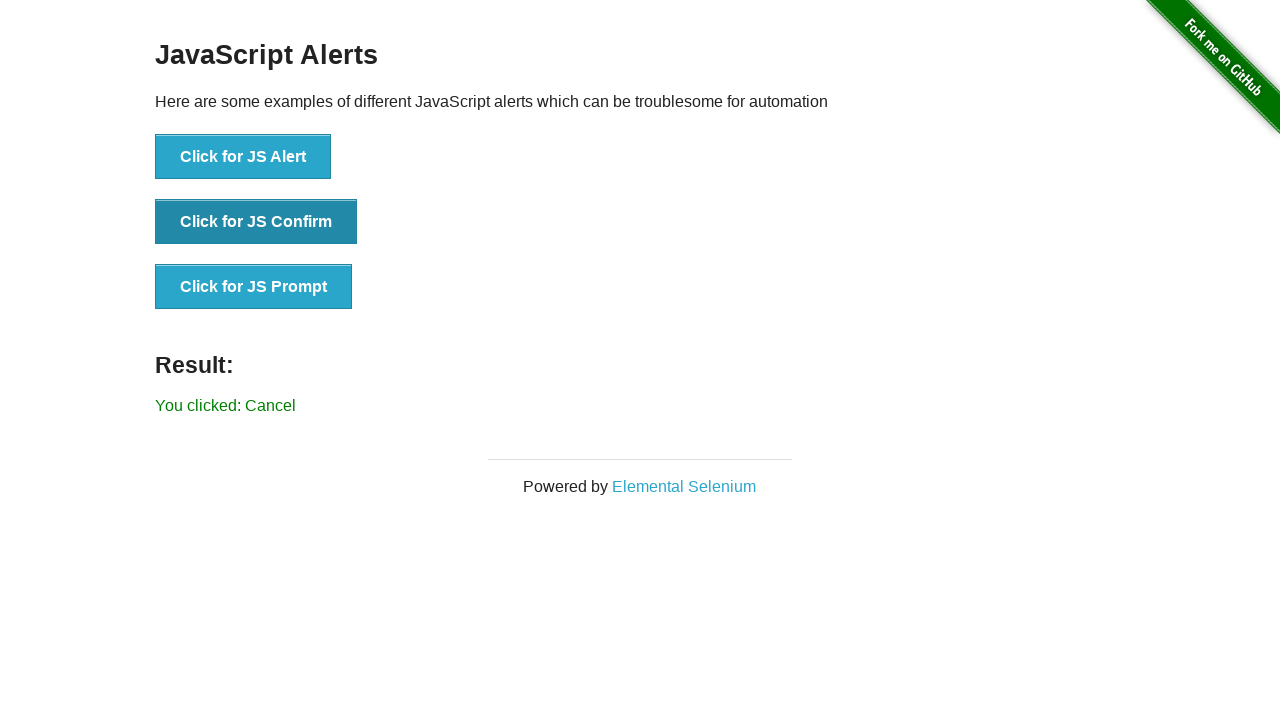

Triggered JS confirm dialog again to verify handler works at (256, 222) on xpath=//button[text()='Click for JS Confirm']
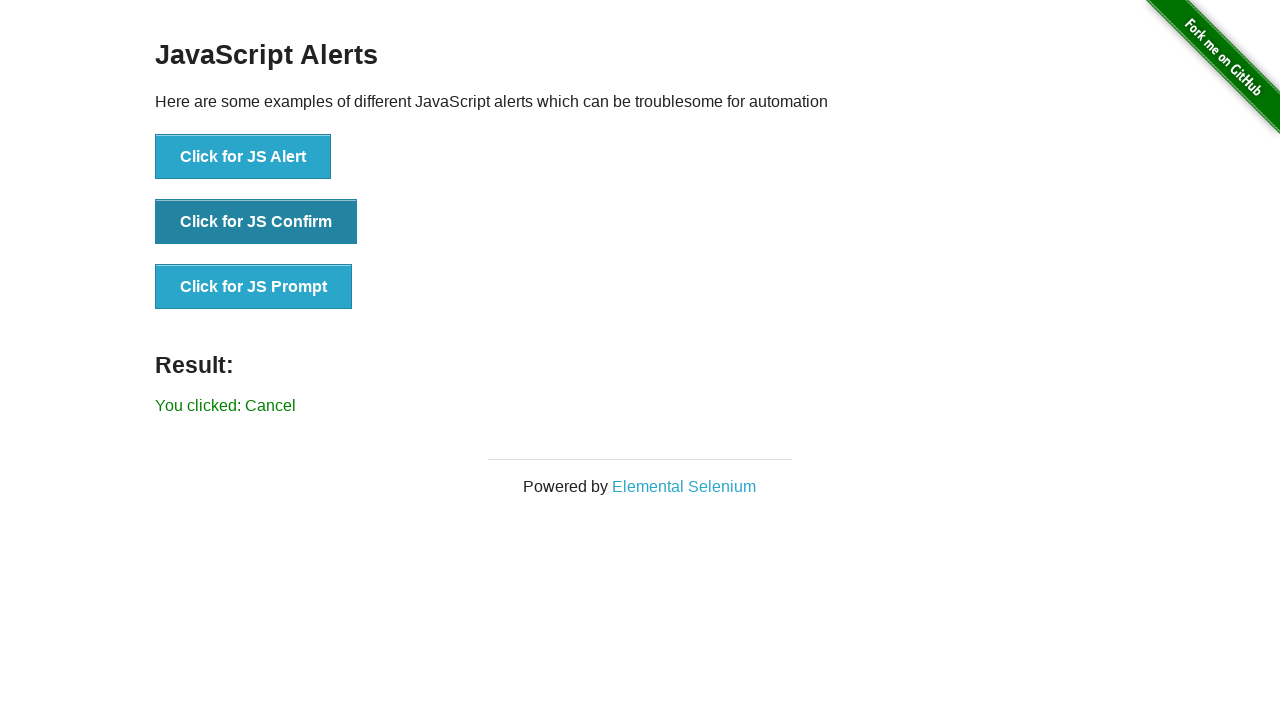

Waited for dialog to be handled
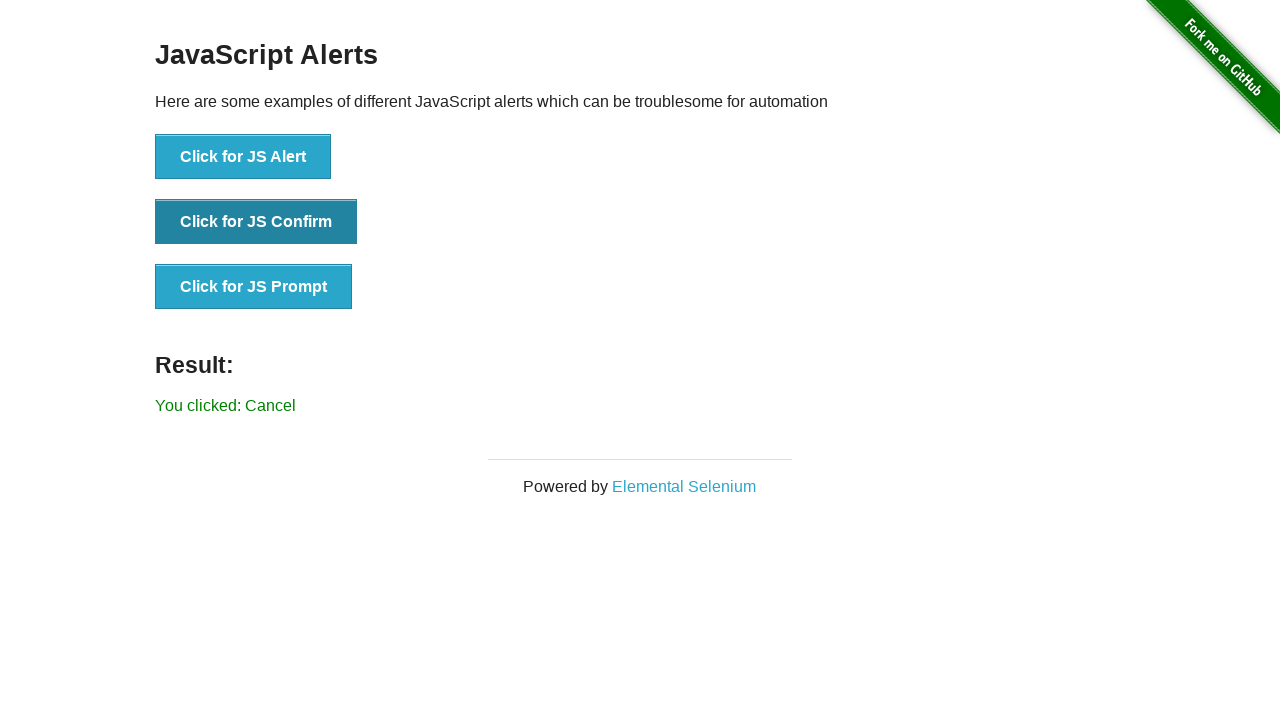

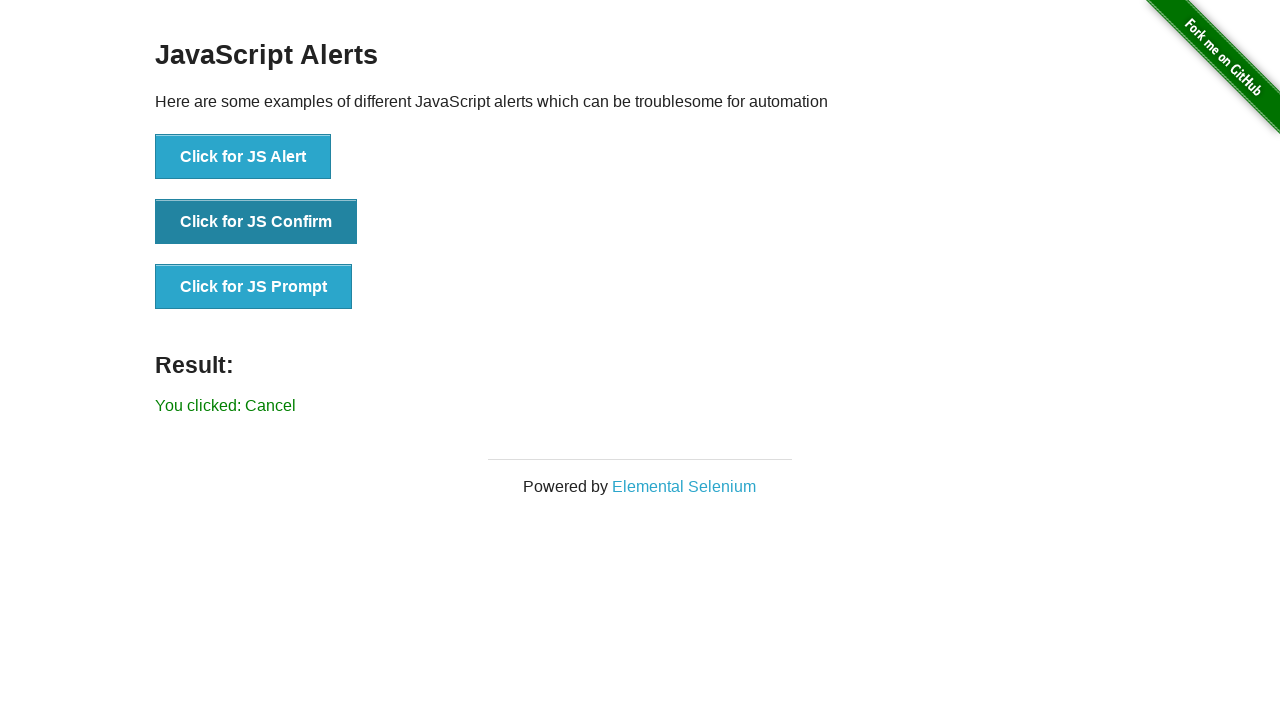